Tests various form elements on a practice automation page including radio buttons, dropdown selection, checkboxes, and table interaction

Starting URL: https://rahulshettyacademy.com/AutomationPractice/

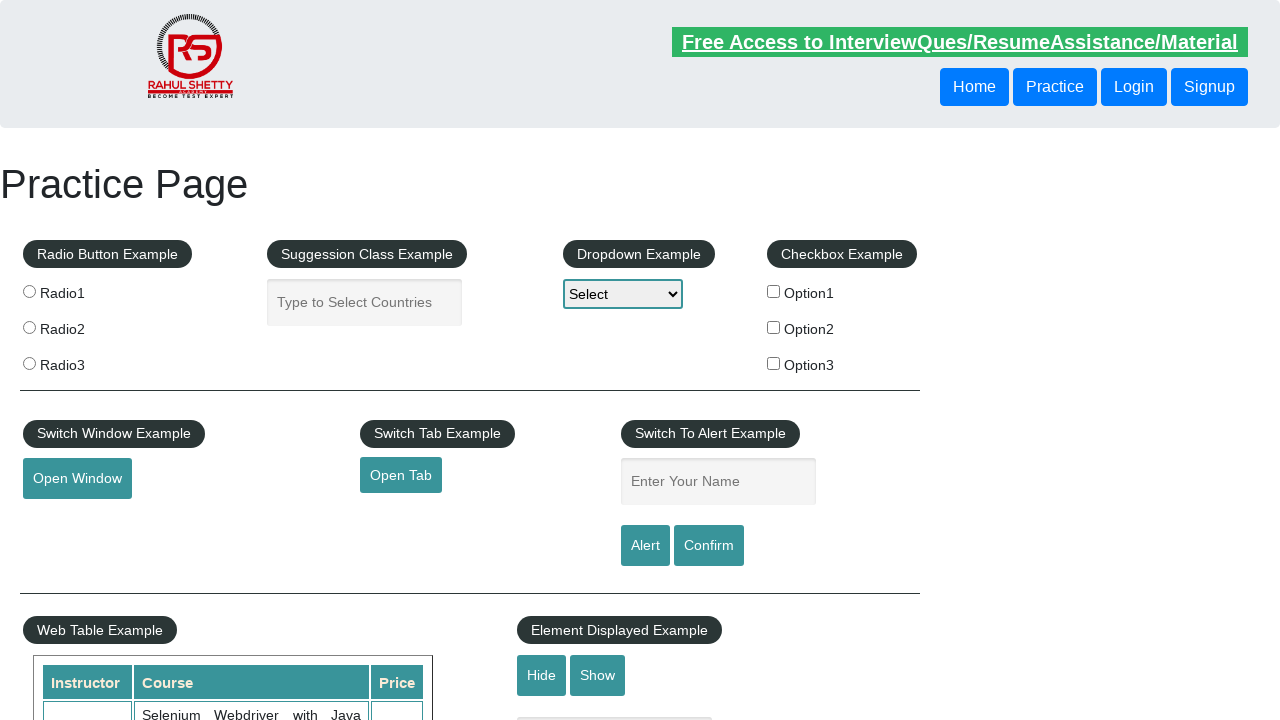

Selected second radio button at (29, 327) on (//input[@name='radioButton'])[2]
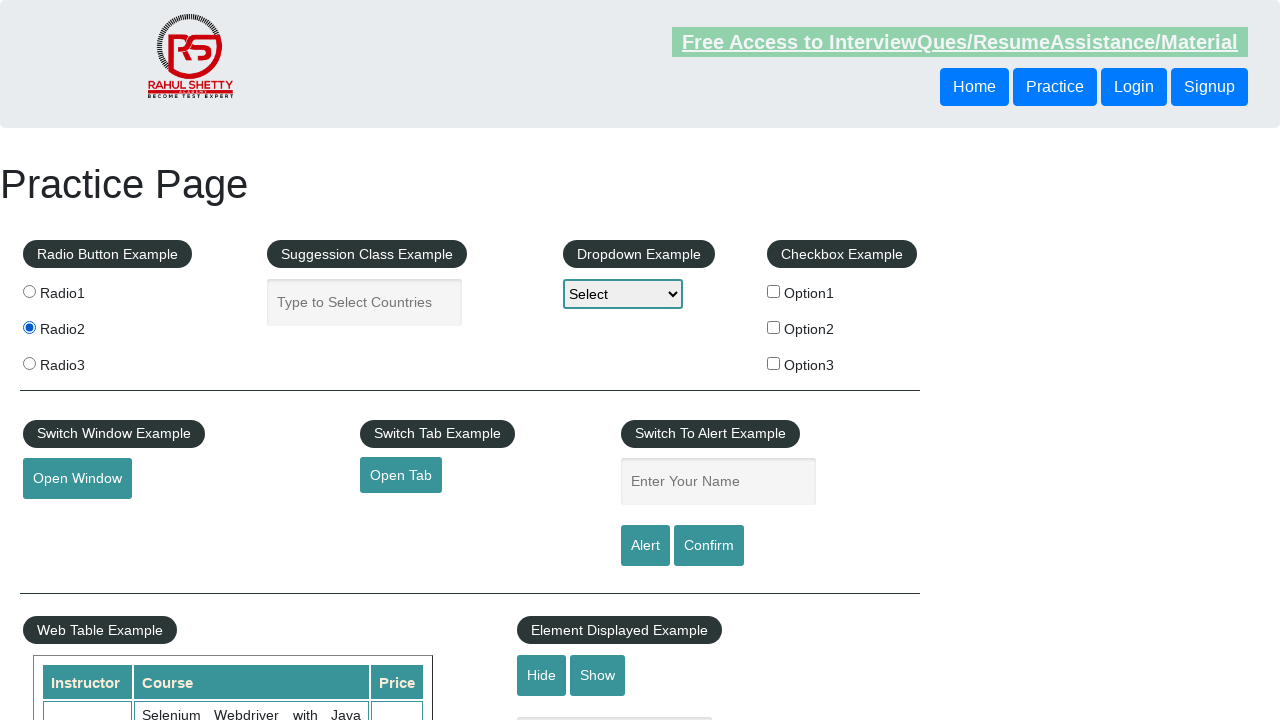

Selected third option from dropdown on #dropdown-class-example
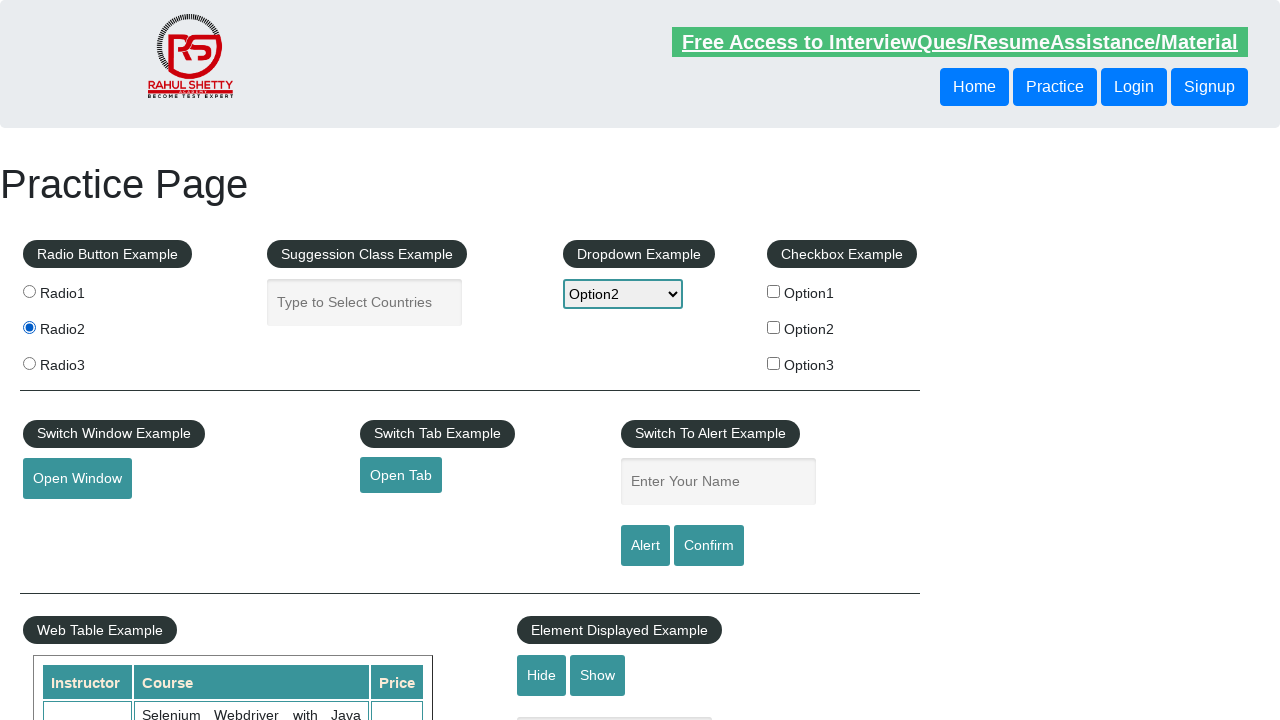

Selected second checkbox at (774, 327) on #checkBoxOption2
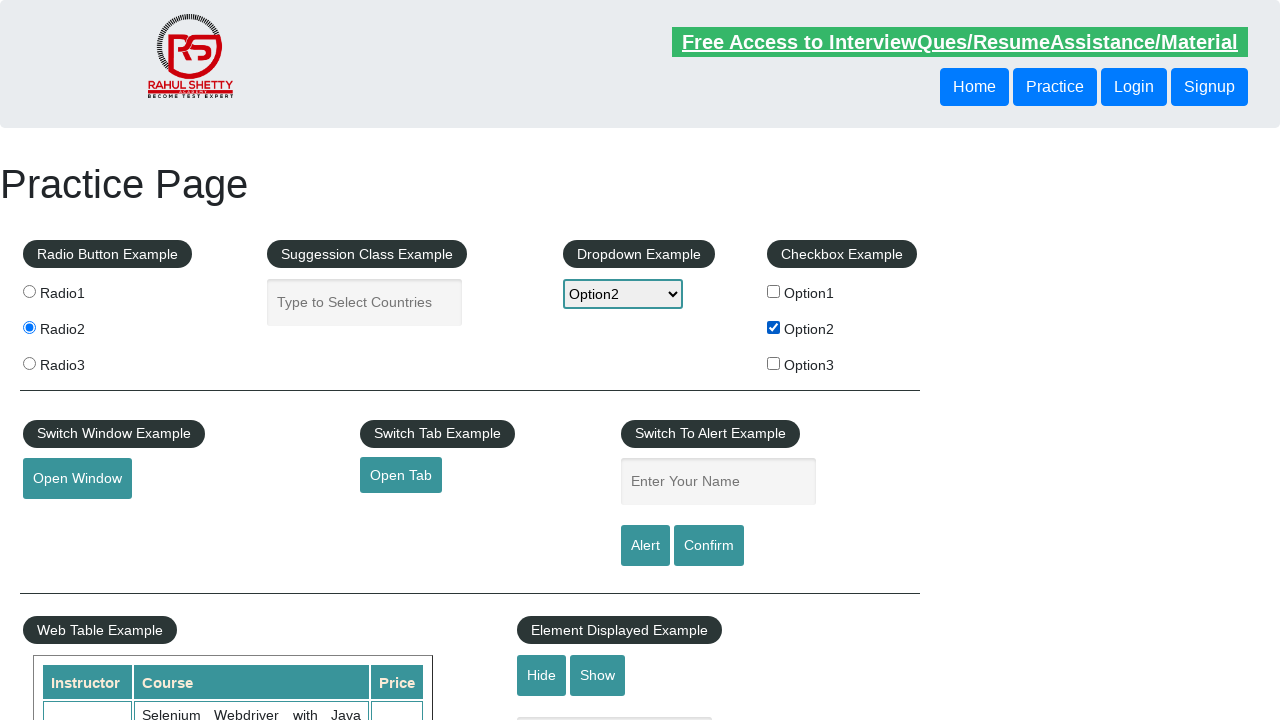

Verified courses table content is present
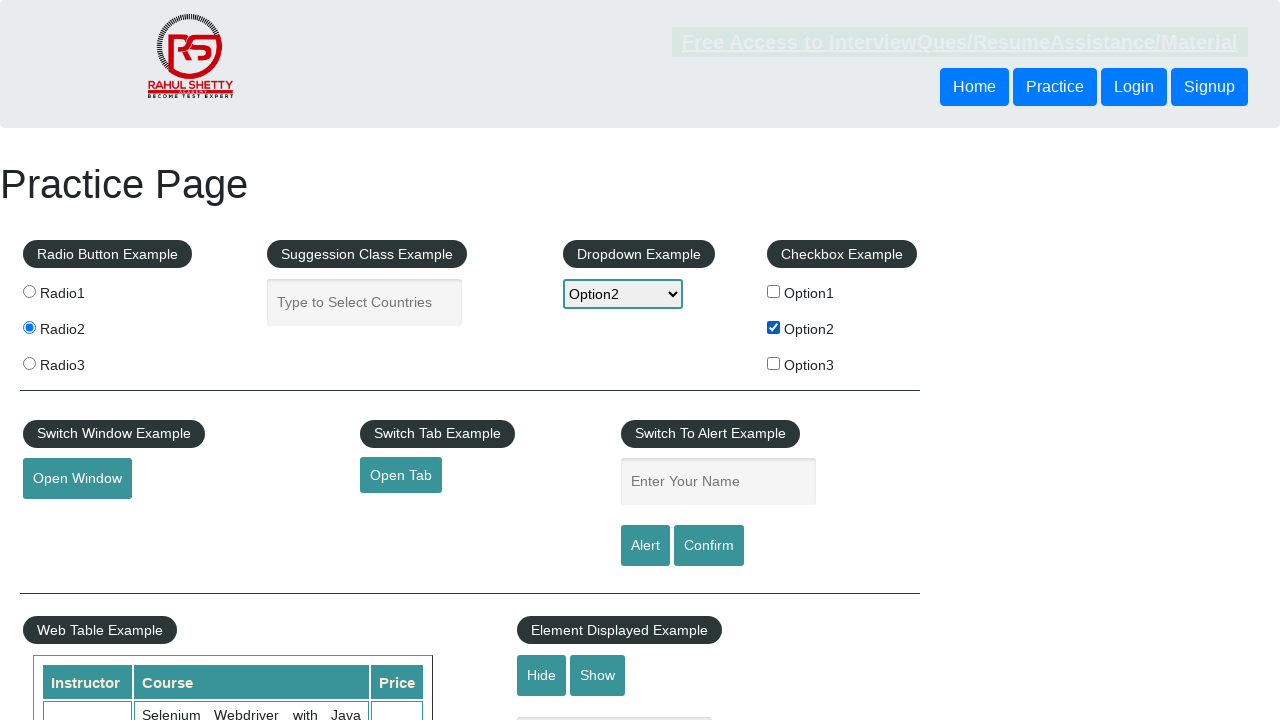

Verified product table is present
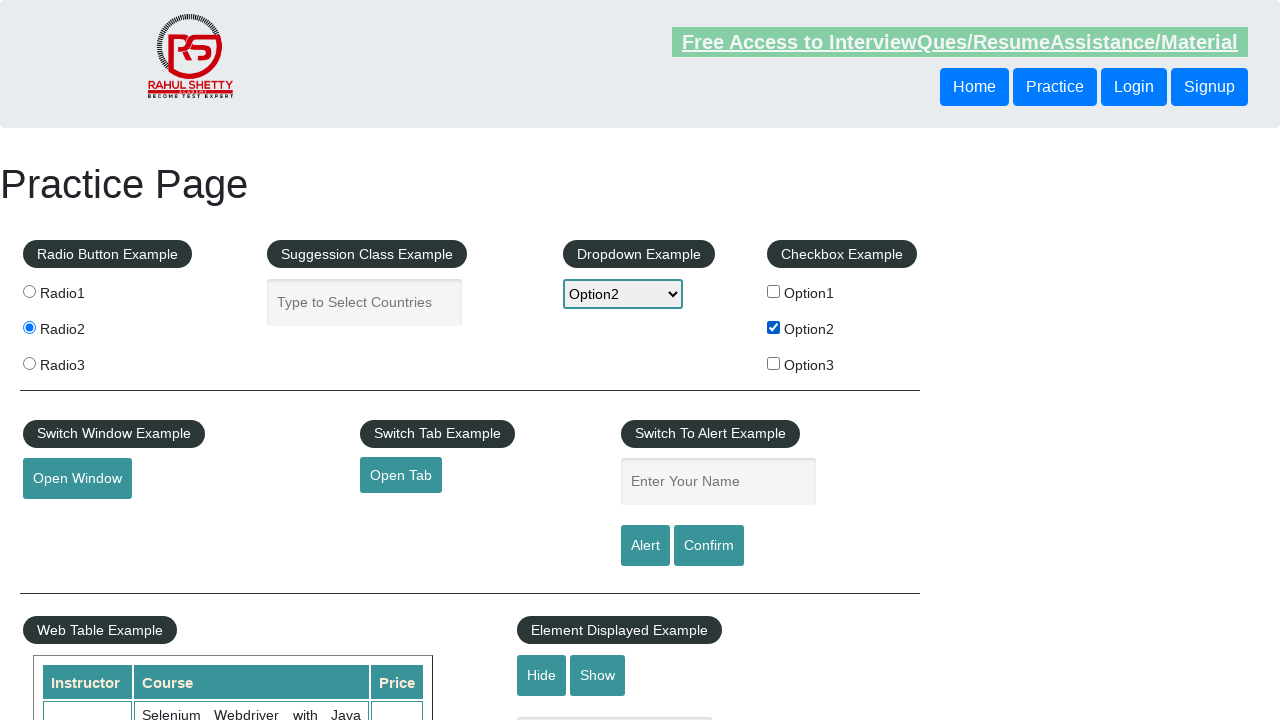

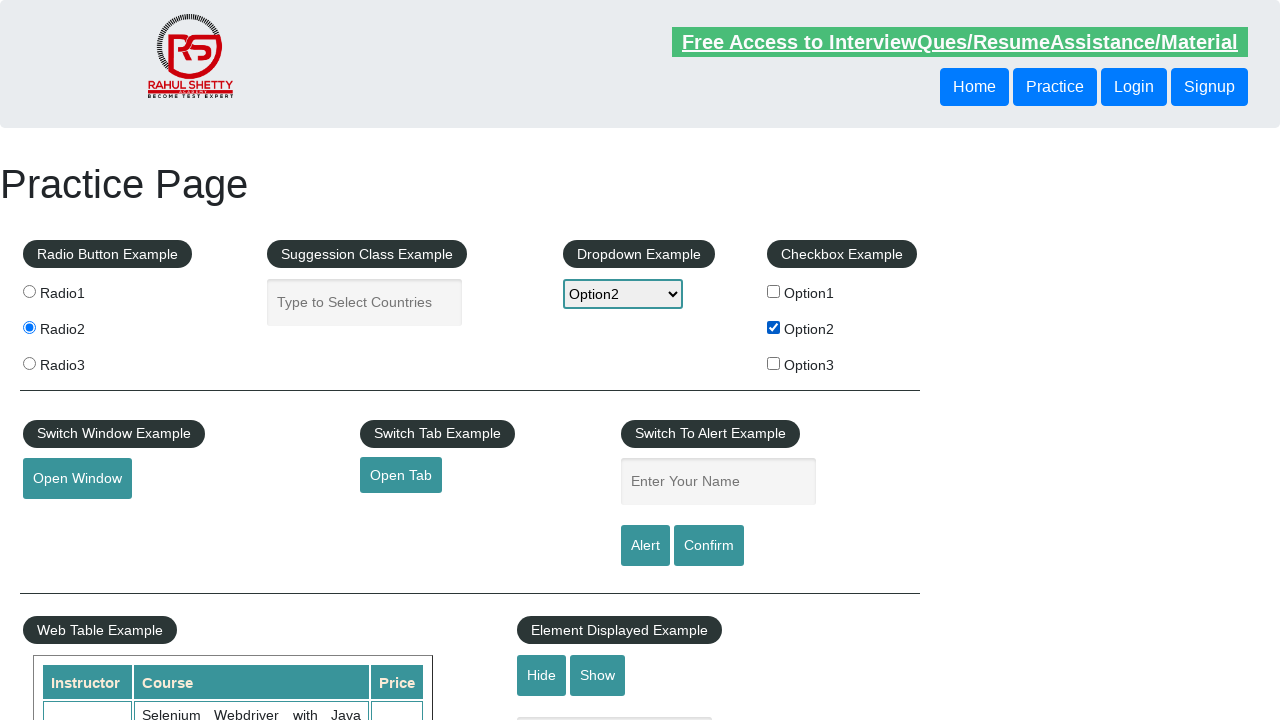